Tests registration form submission by filling first name, last name, and email fields, then verifying successful registration message

Starting URL: http://suninjuly.github.io/registration1.html

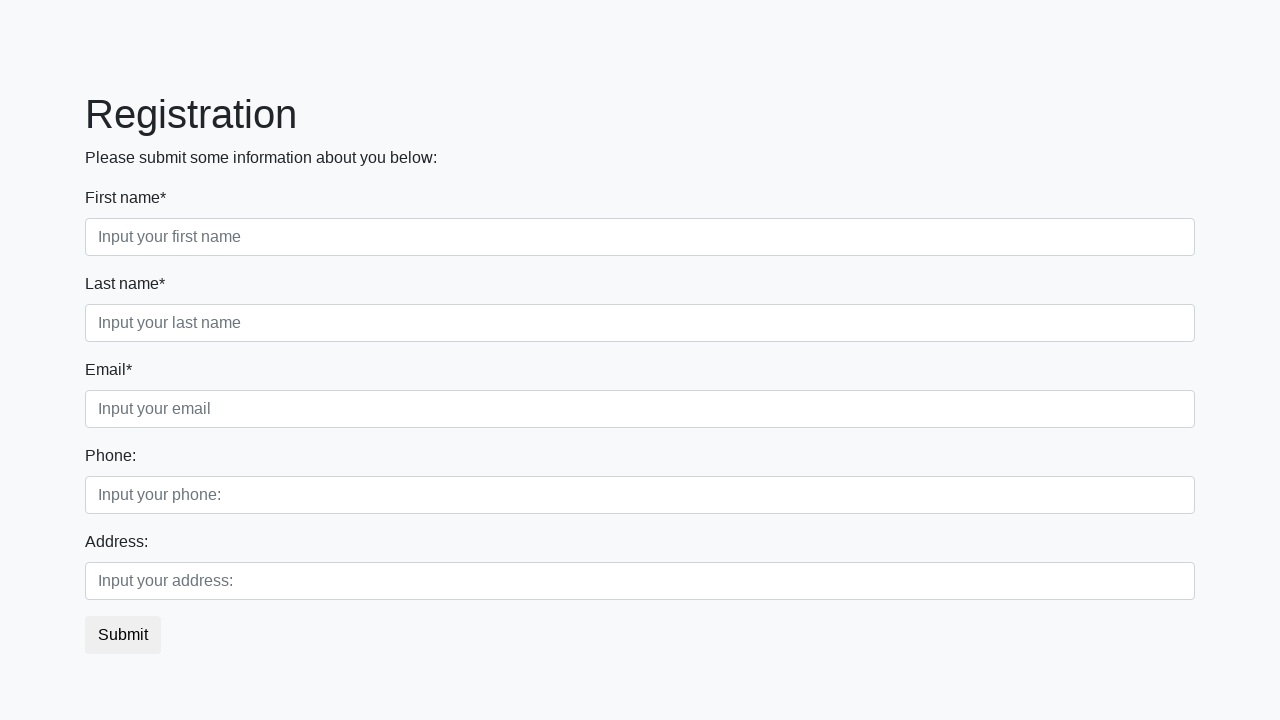

Filled first name field with 'John' on div.first_block input.form-control.first
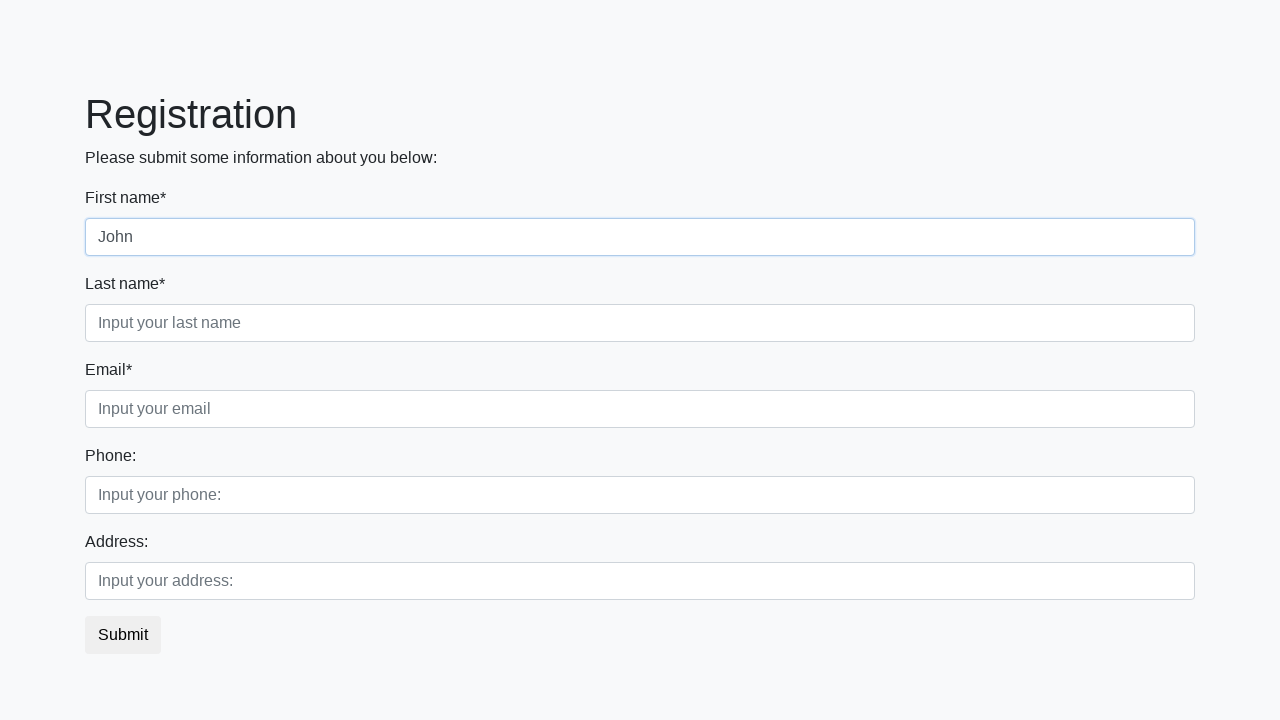

Filled last name field with 'Doe' on div.first_block input.form-control.second
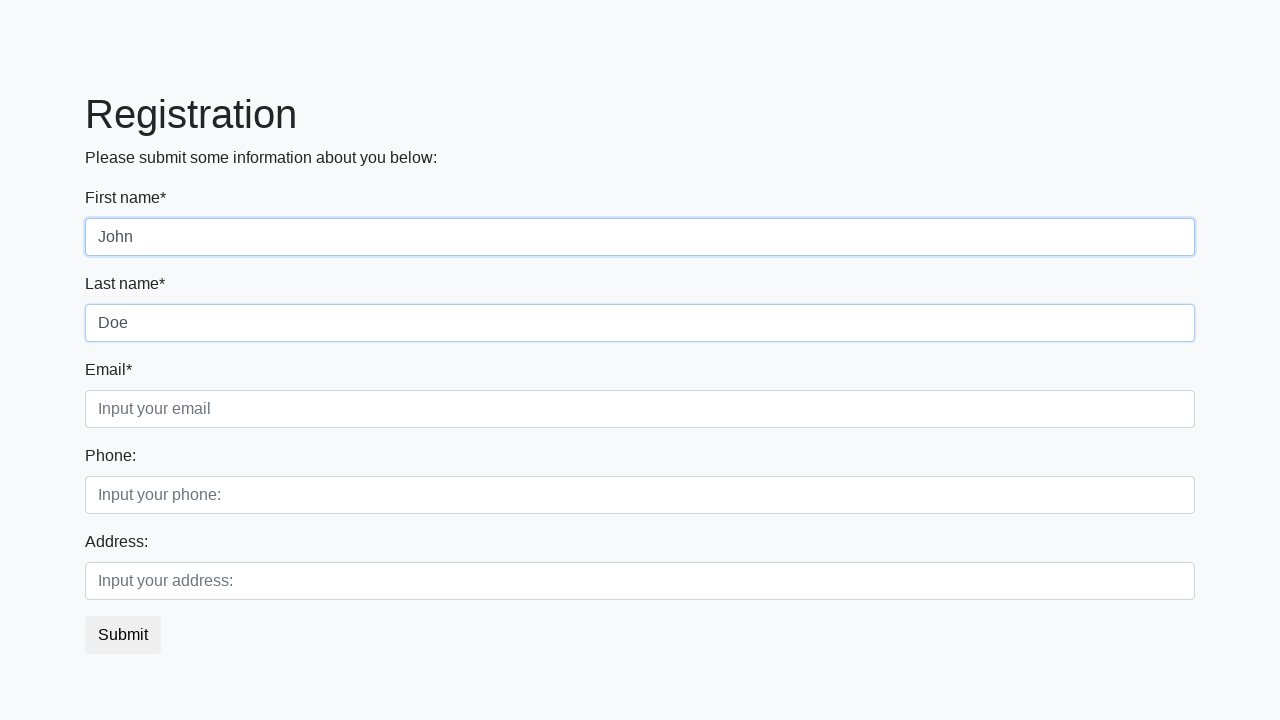

Filled email field with 'john.doe@example.com' on div.first_block input.form-control.third
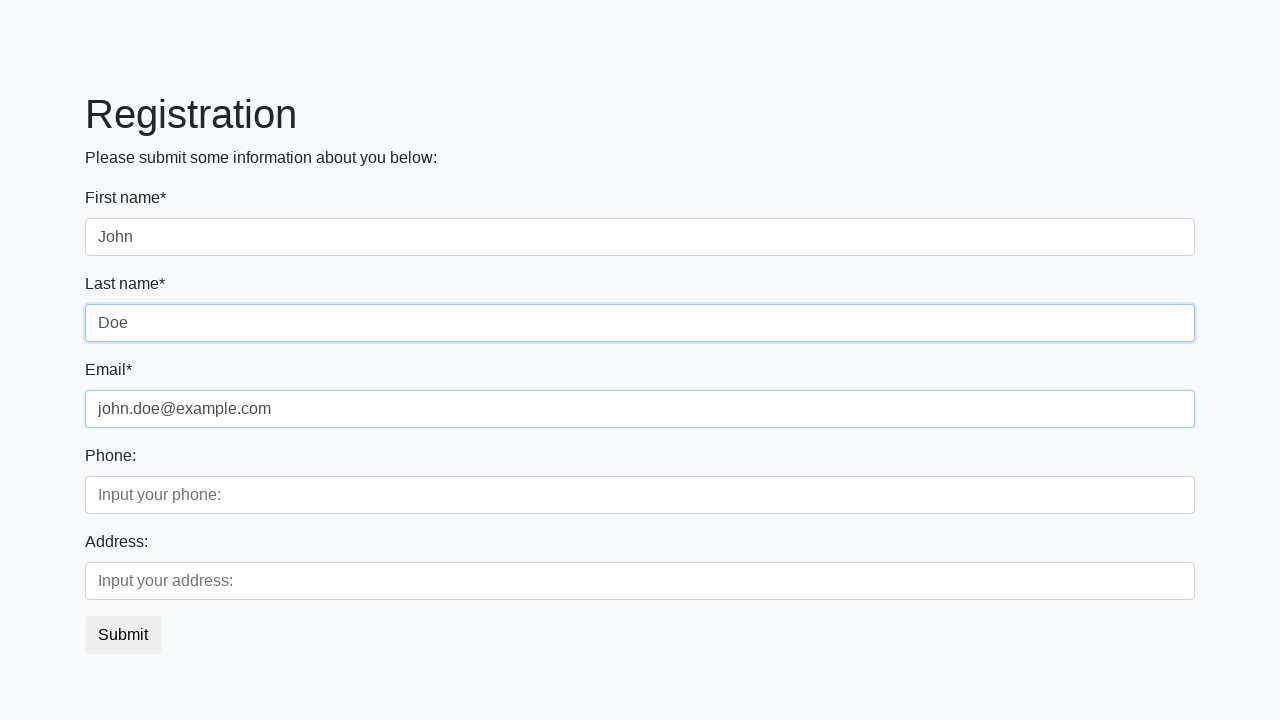

Clicked submit button to register at (123, 635) on button.btn
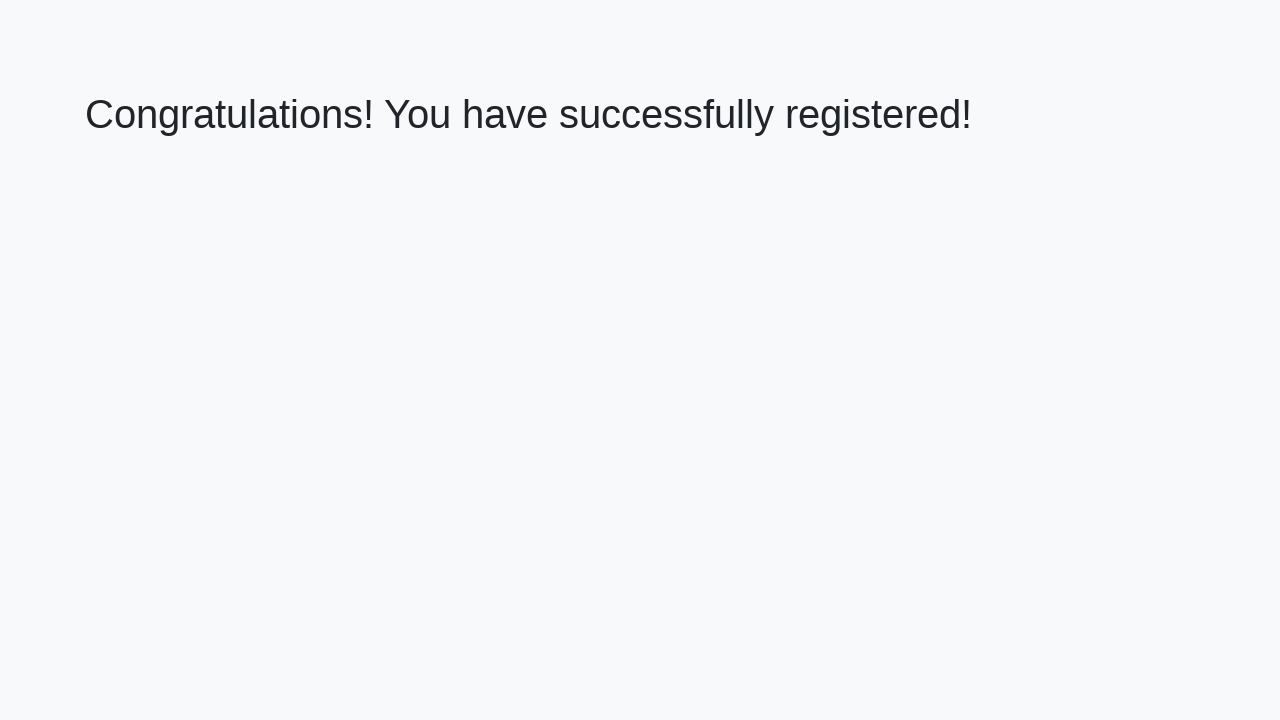

Success message heading loaded
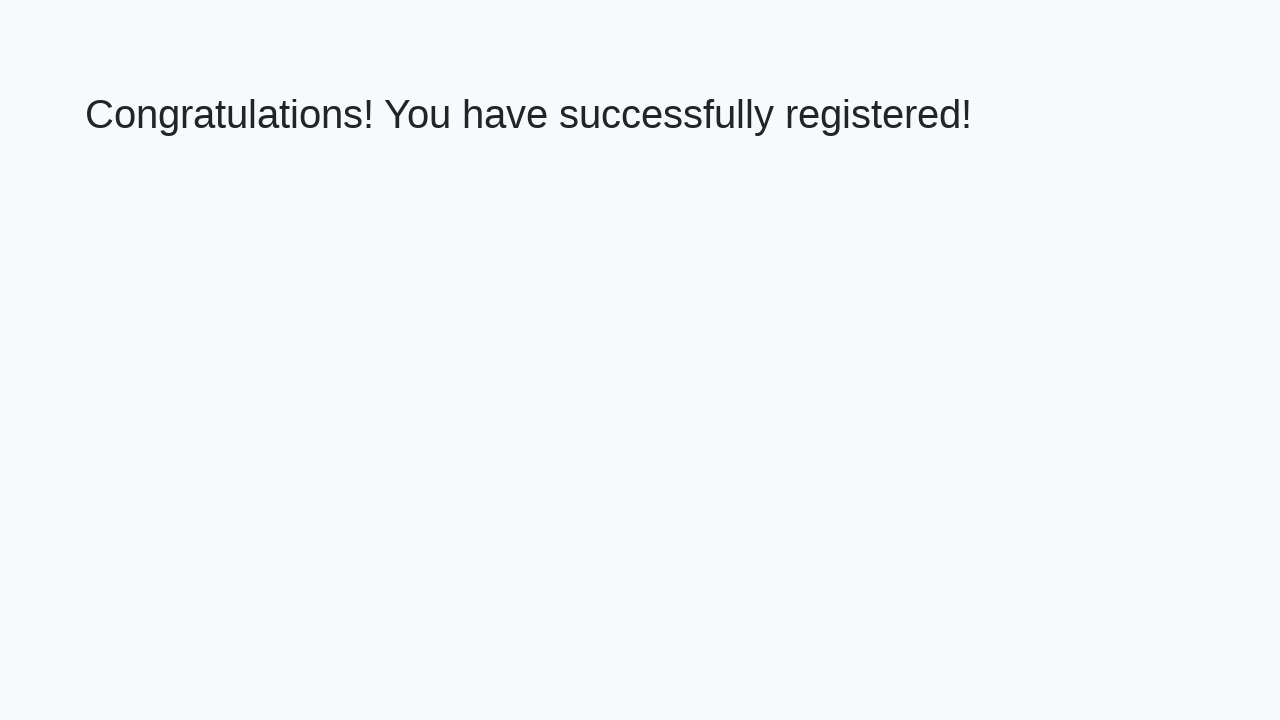

Retrieved success message text
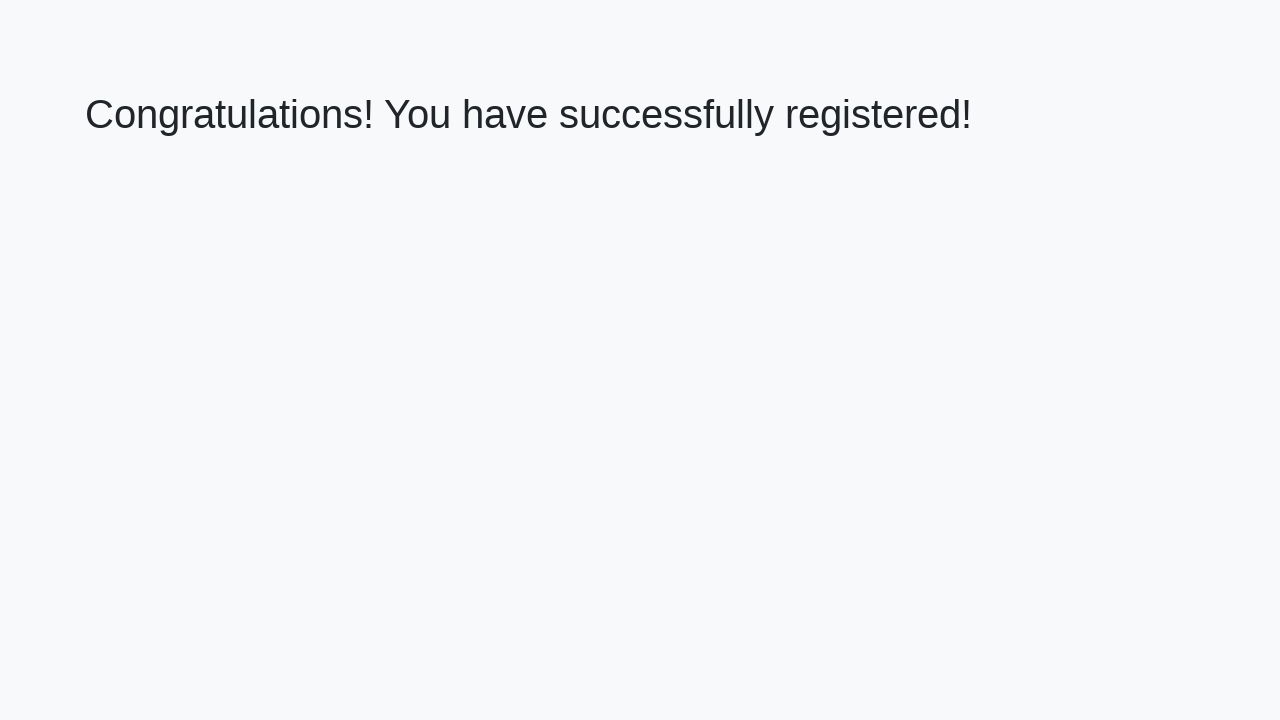

Verified successful registration message
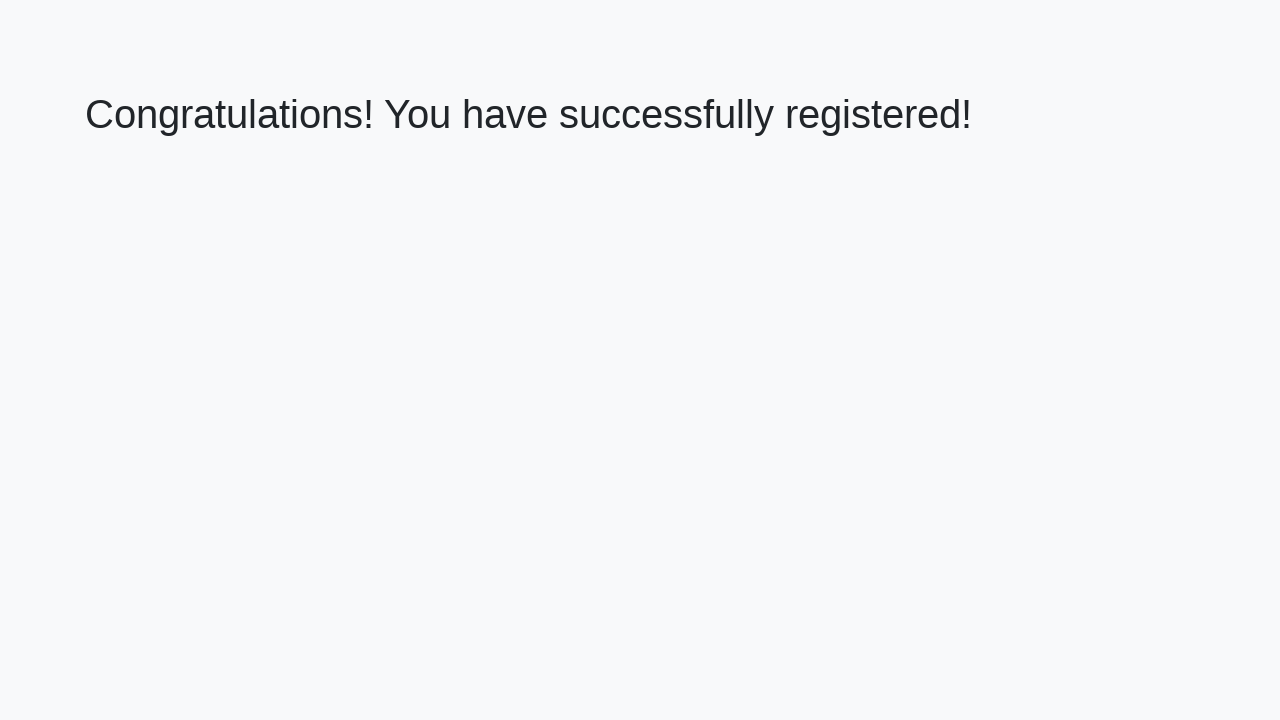

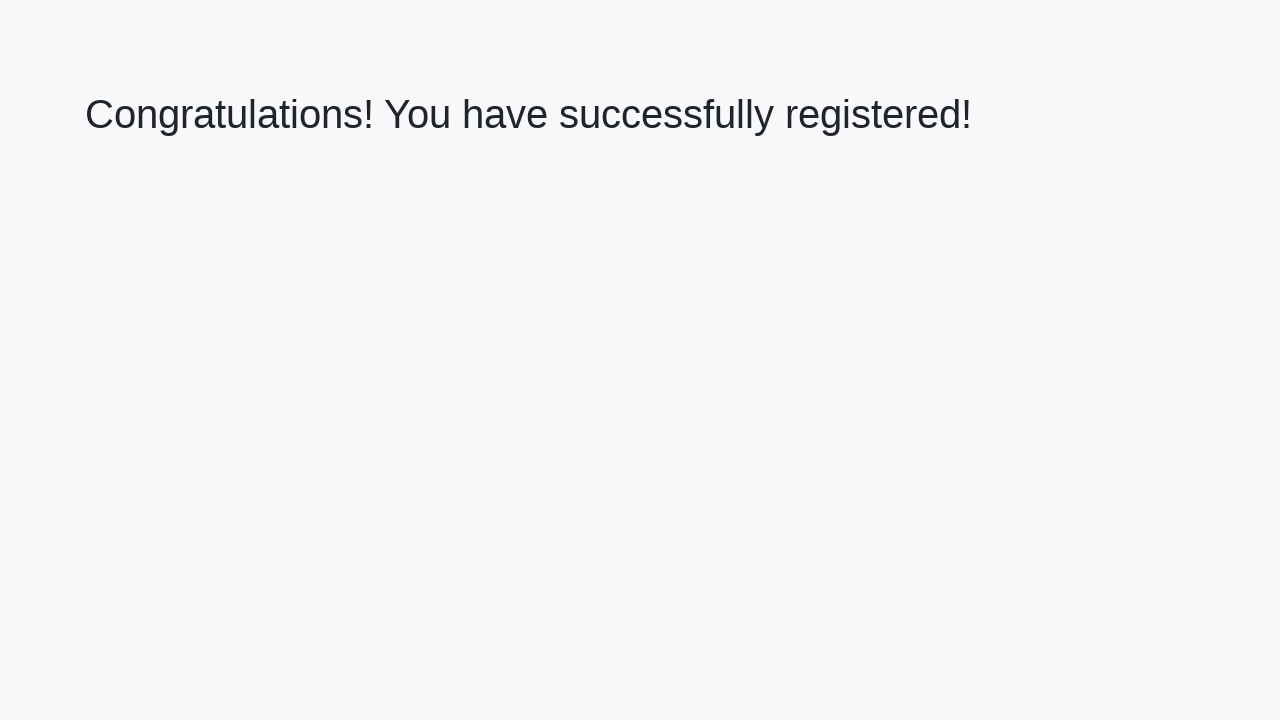